Reads and logs all cookies from the Checkly homepage browser session

Starting URL: https://www.checklyhq.com/

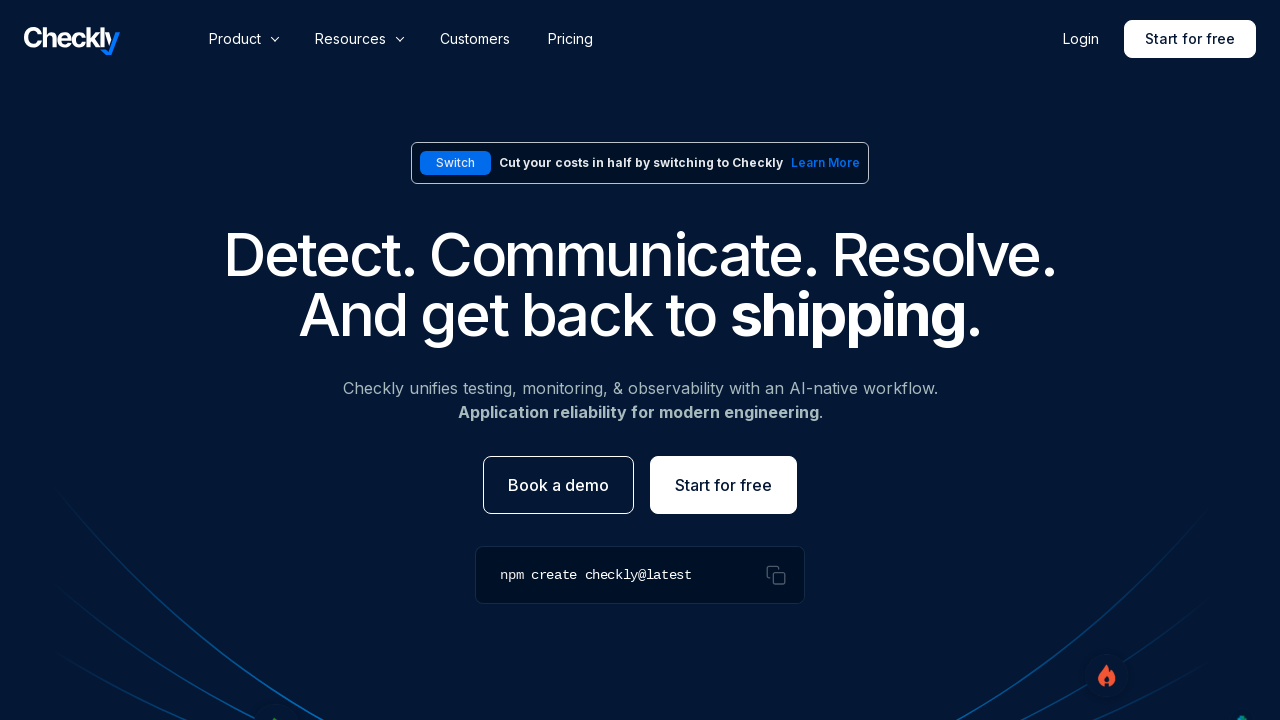

Retrieved all cookies from the browser context
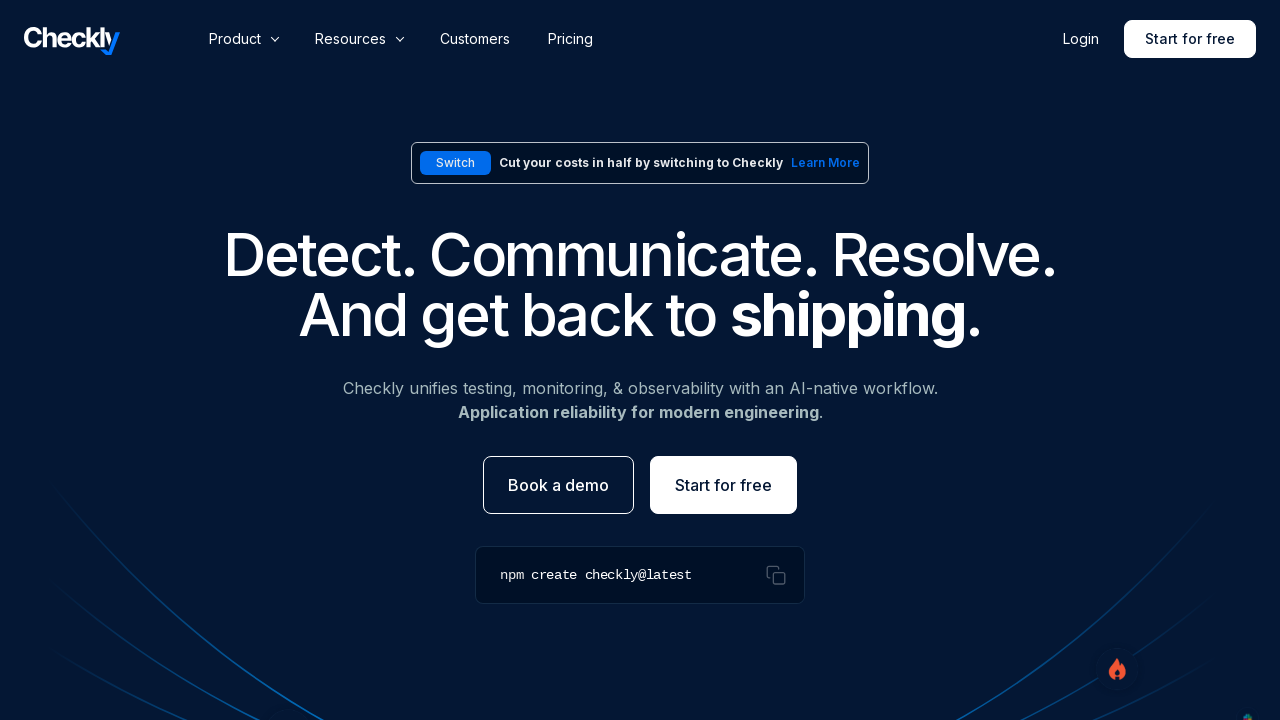

Logged cookie count: 15 cookies found
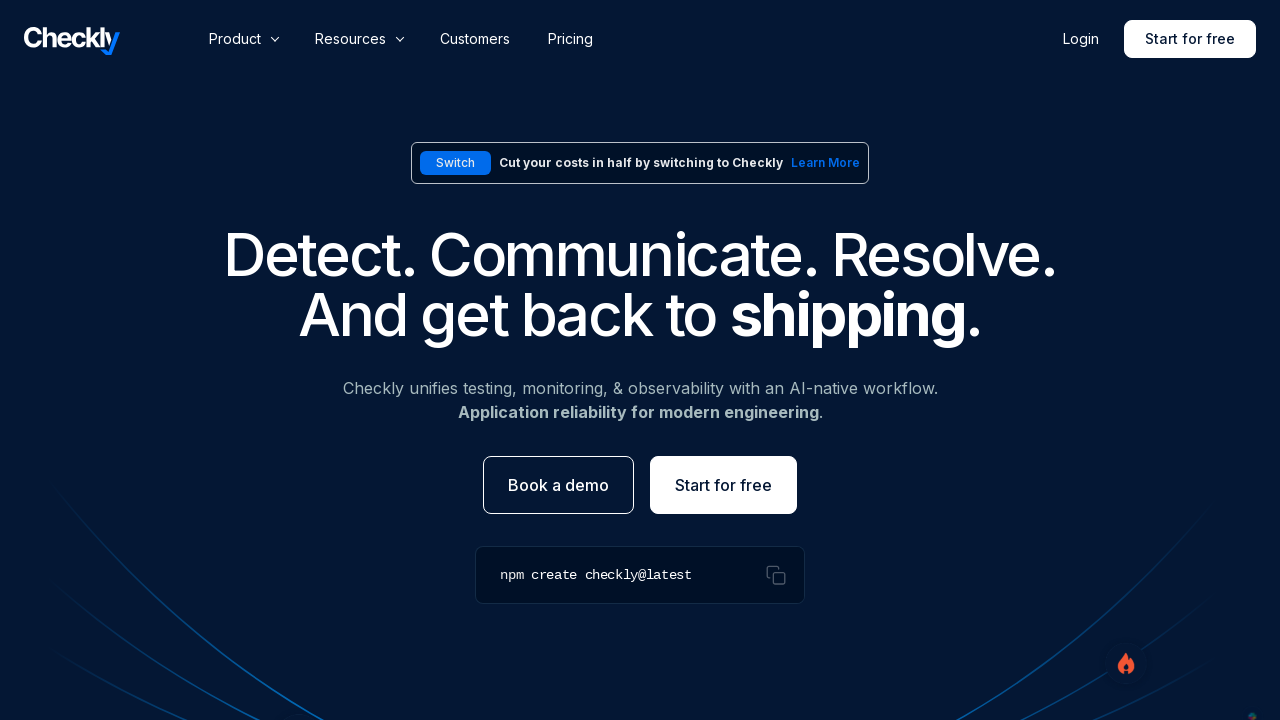

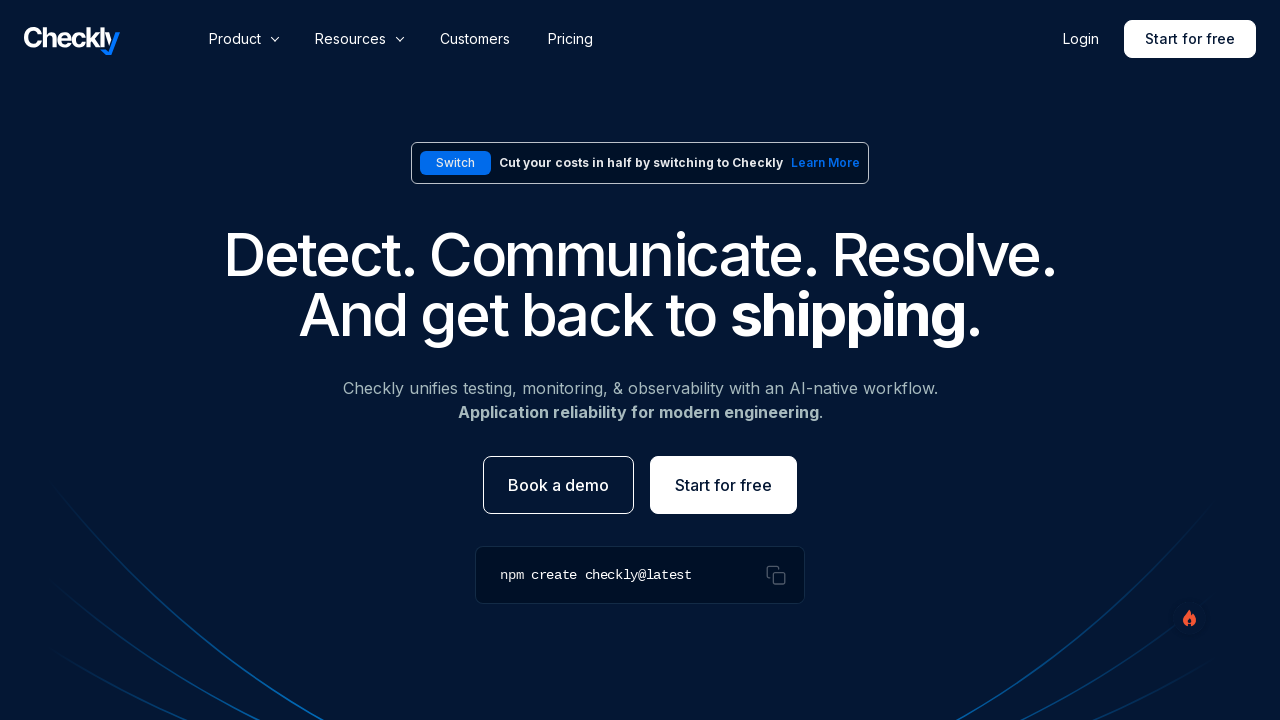